Tests a registration form by filling out personal information including first name, last name, address, email, phone, gender, hobbies, languages, birth date, and password fields on a demo automation testing site.

Starting URL: https://demo.automationtesting.in/Register.html

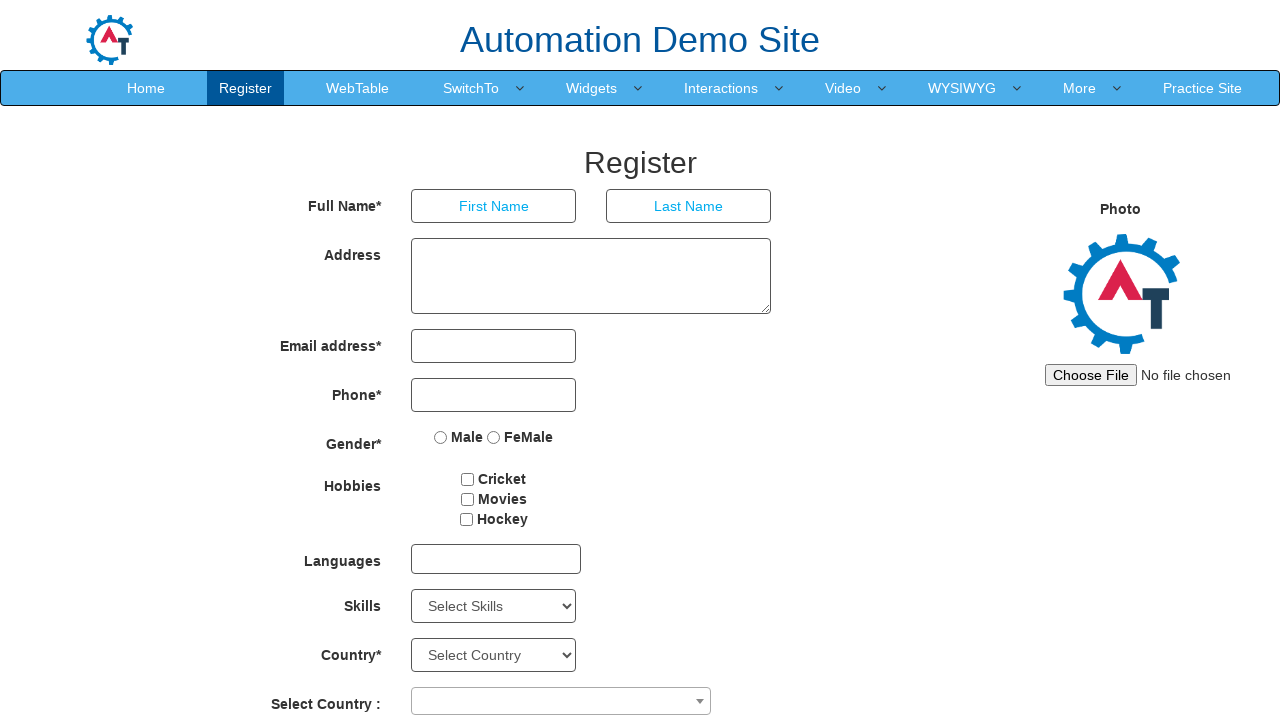

Filled first name field with 'Priya' on //*[@id='basicBootstrapForm']/div[1]/div[1]/input
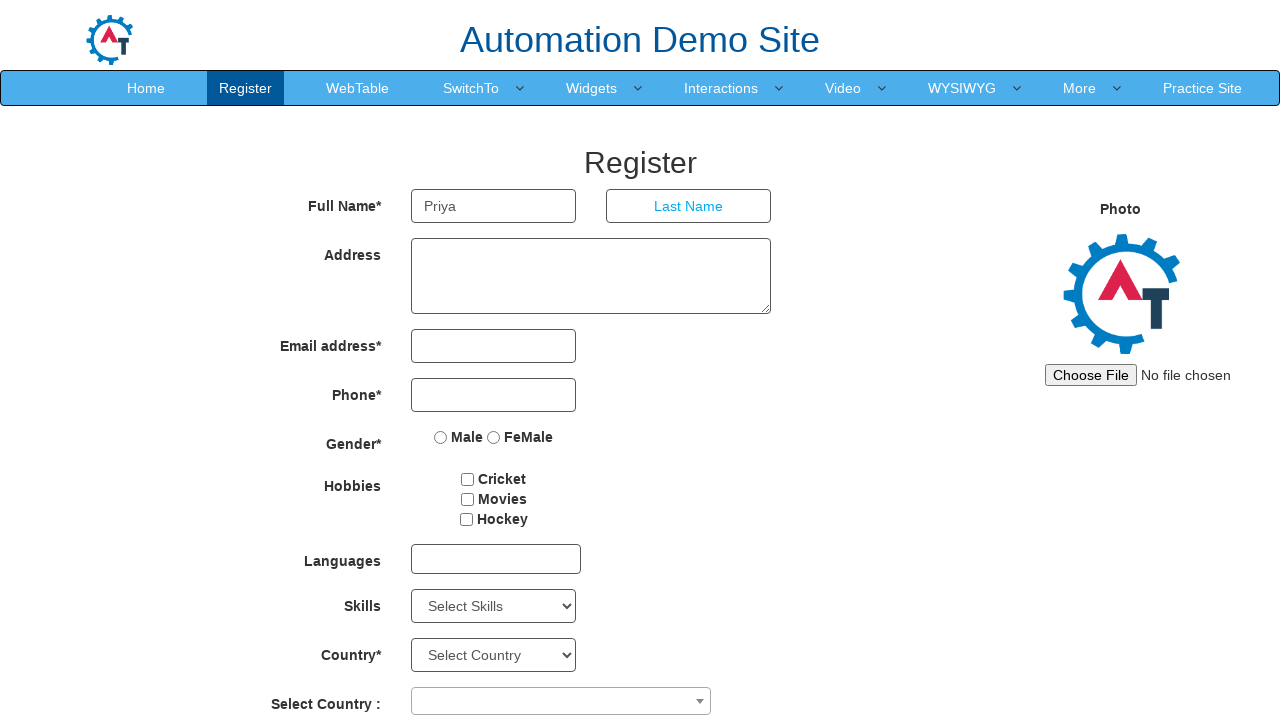

Filled last name field with 'Kumar' on //*[@id='basicBootstrapForm']/div[1]/div[2]/input
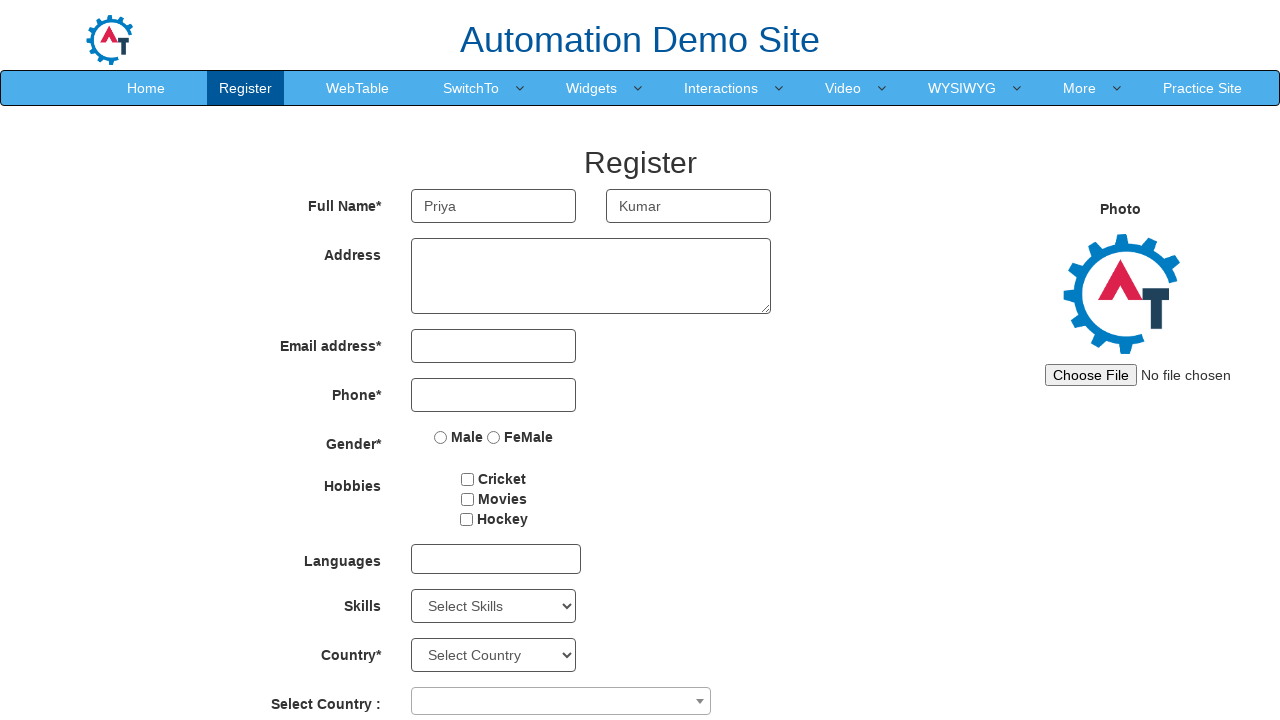

Filled address field with '123 Main Street, Chennai' on //*[@id='basicBootstrapForm']/div[2]/div/textarea
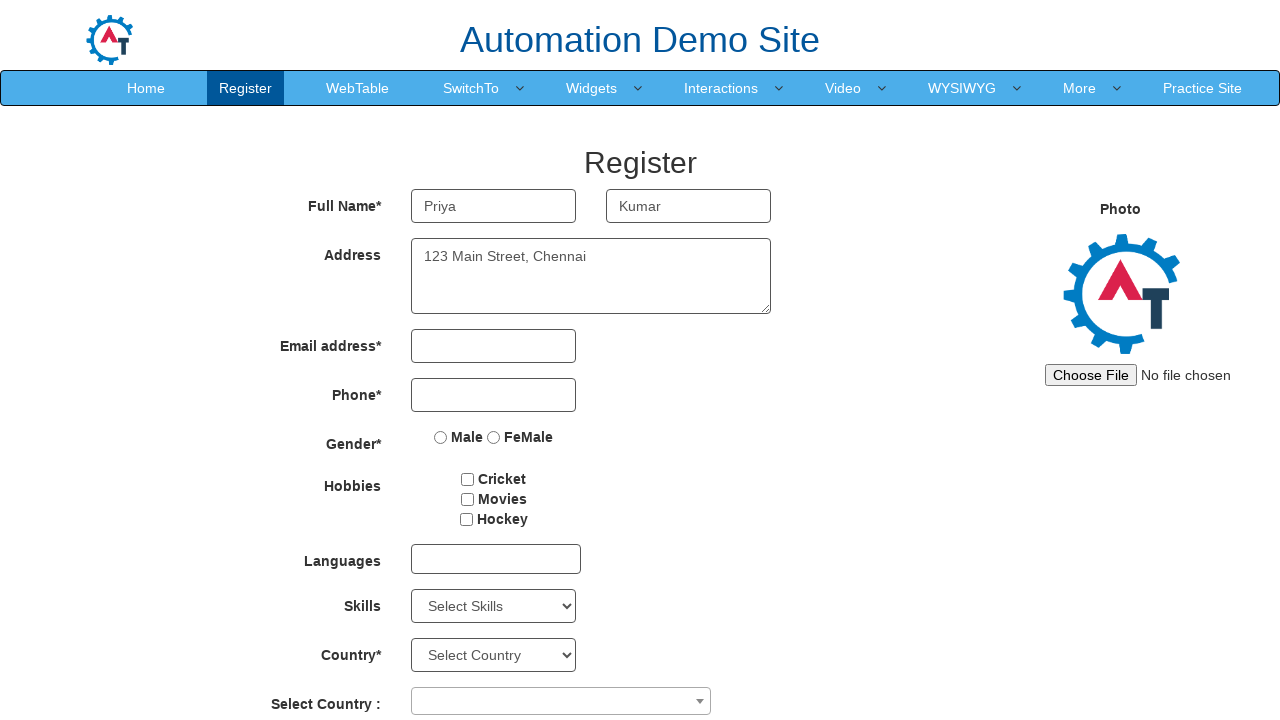

Filled email field with 'priya.kumar@example.com' on //*[@id='eid']/input
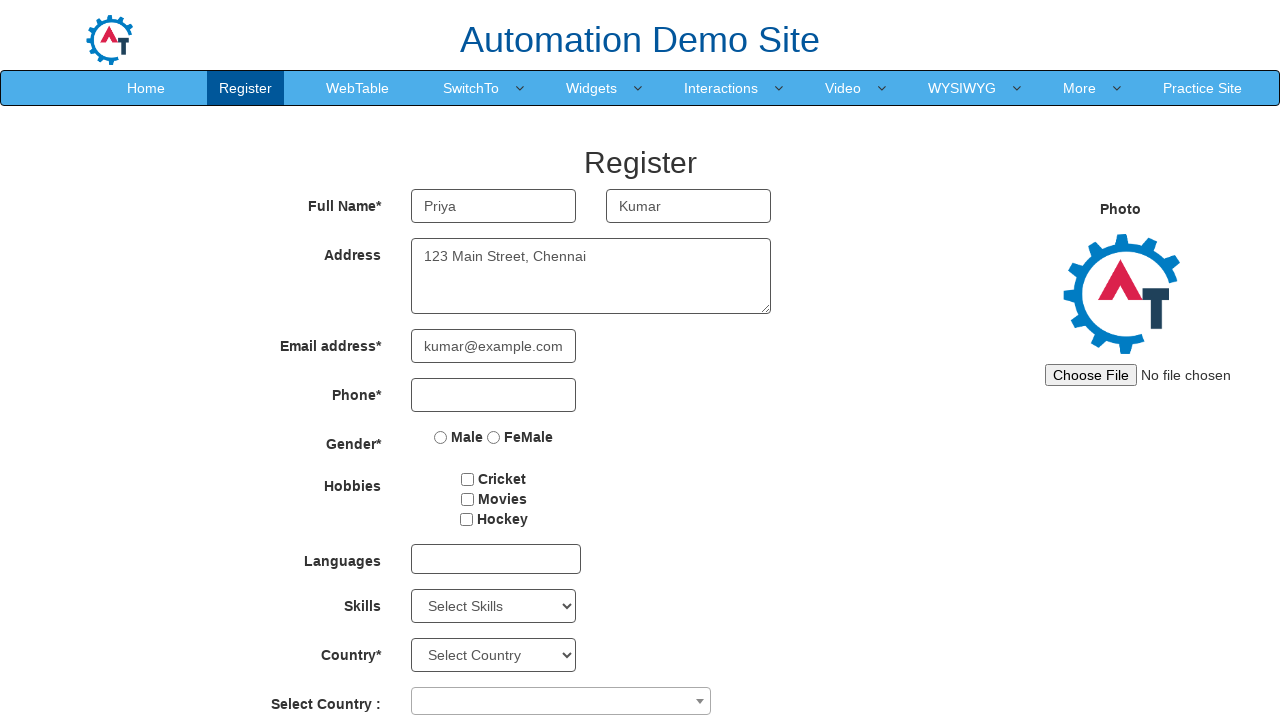

Filled phone number field with '9876543210' on //*[@id='basicBootstrapForm']/div[4]/div/input
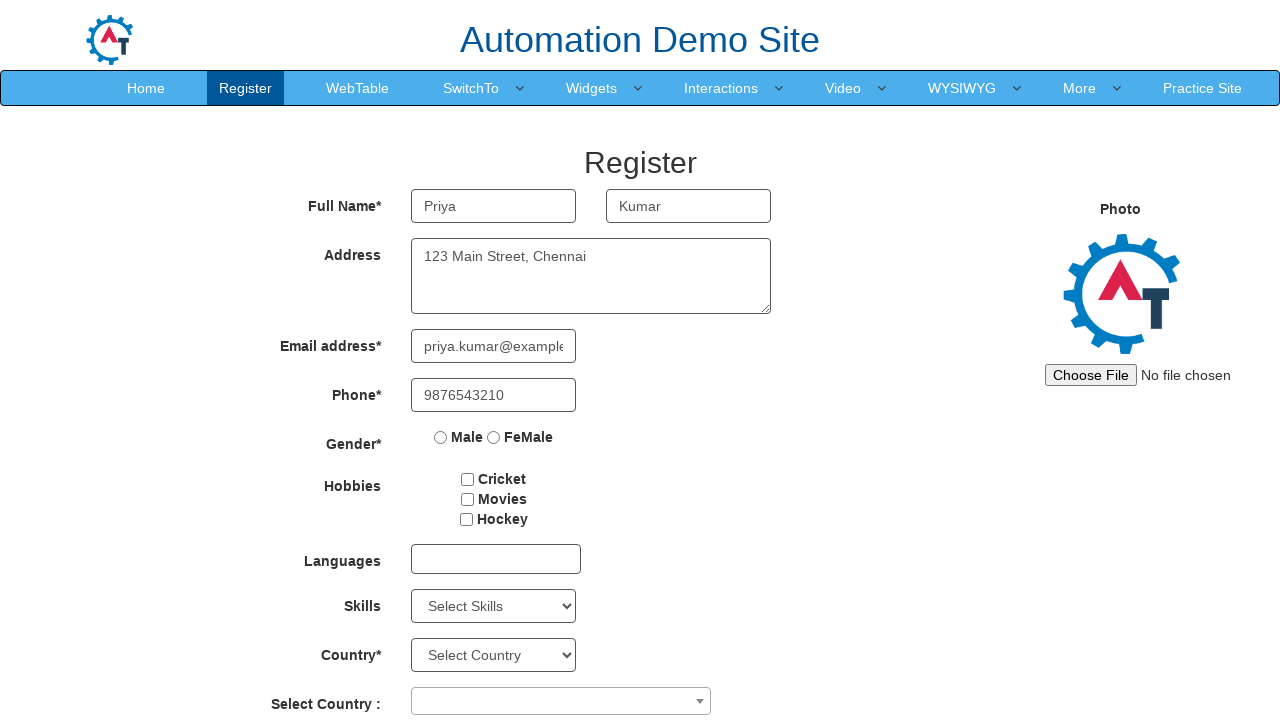

Selected Female radio button for gender at (494, 437) on xpath=//*[@id='basicBootstrapForm']/div[5]/div/label[2]/input
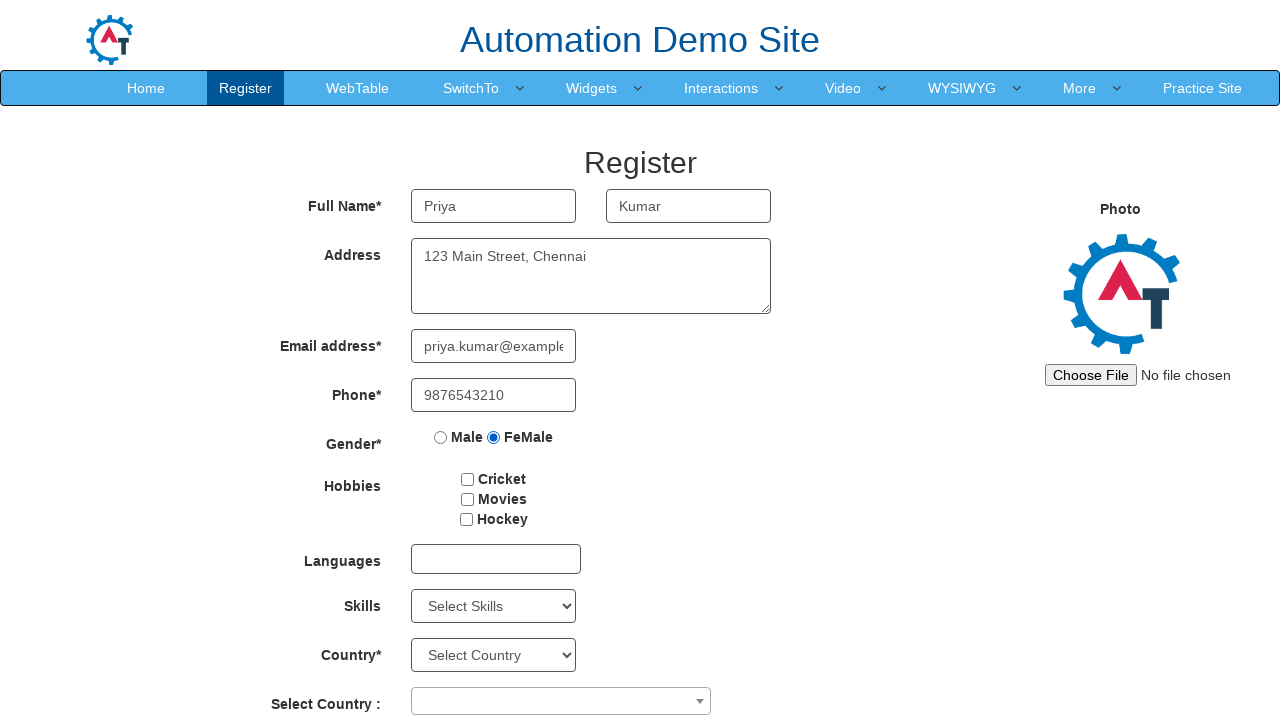

Selected first hobby checkbox at (468, 479) on #checkbox1
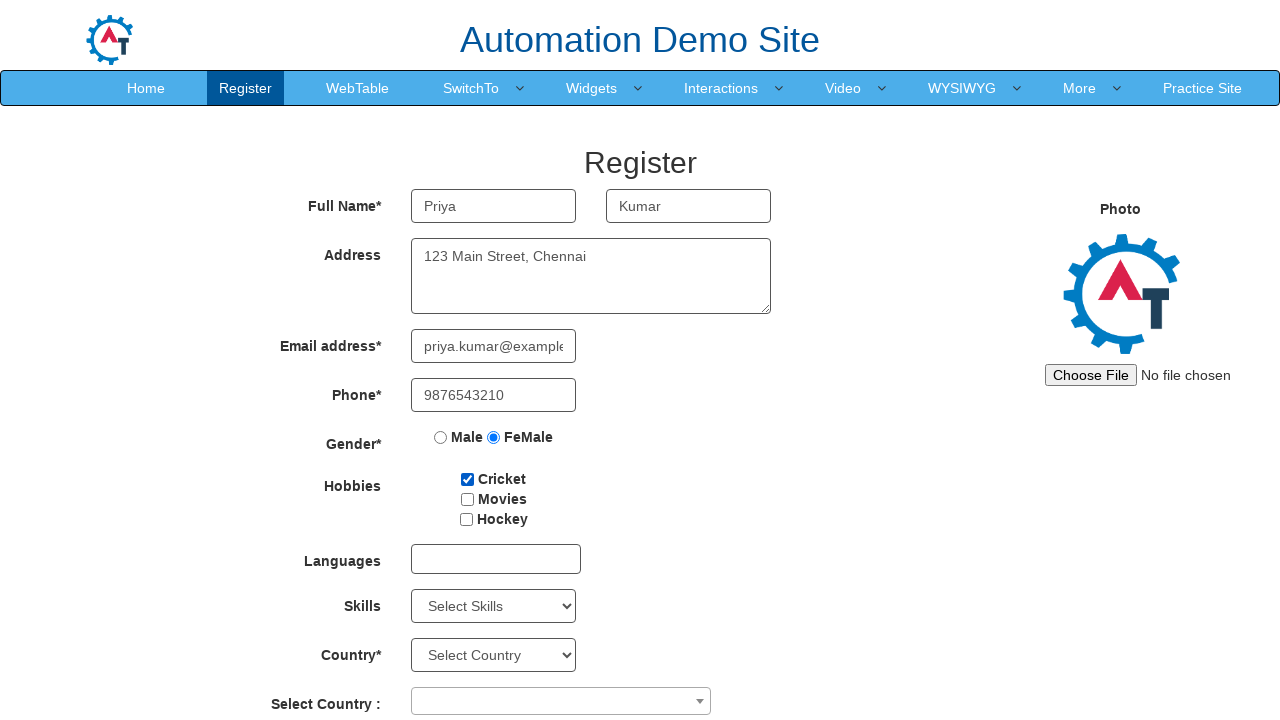

Selected second hobby checkbox at (467, 499) on #checkbox2
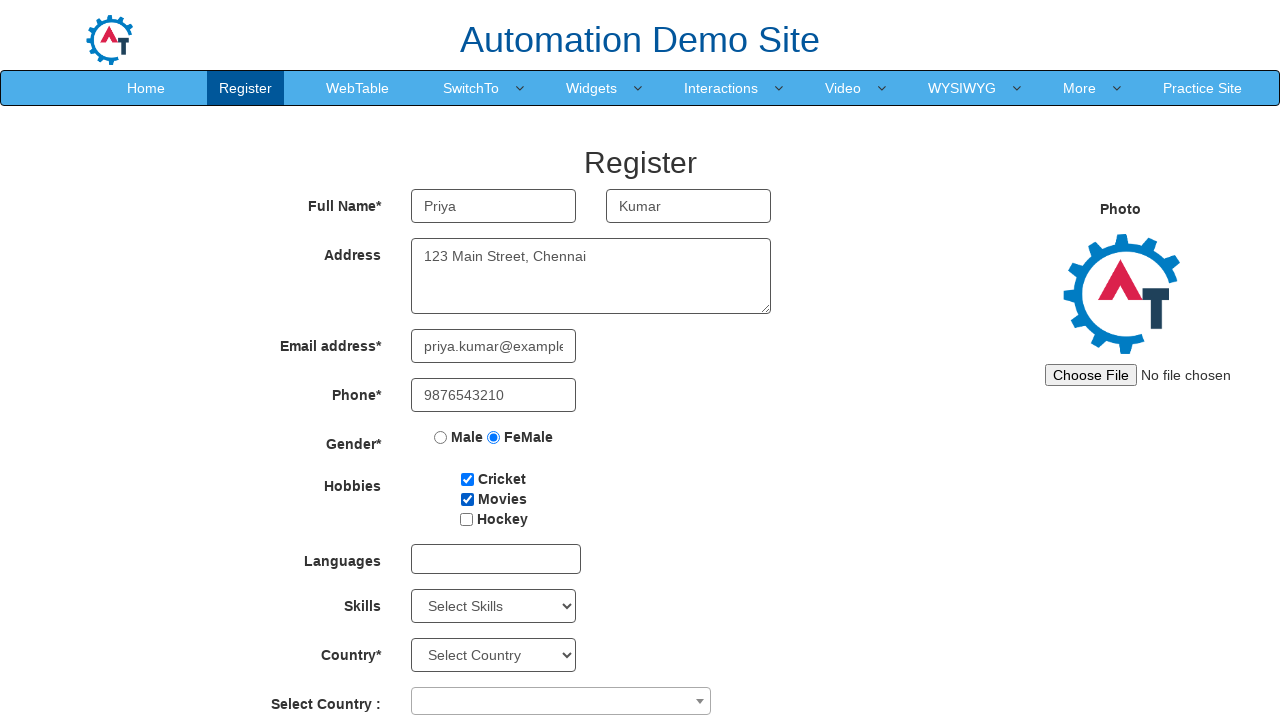

Selected third hobby checkbox at (466, 519) on #checkbox3
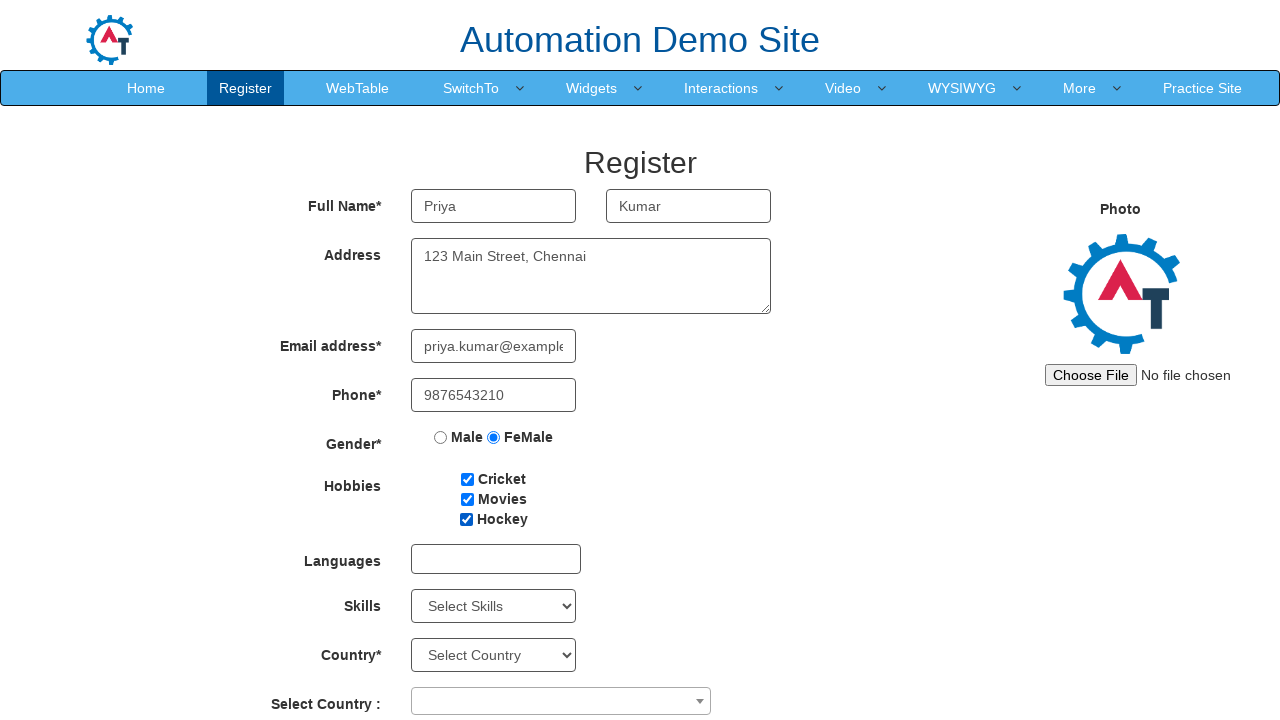

Selected language from dropdown at index 4 on //html/body/section/div/div/div[2]/form/div[8]/div/select
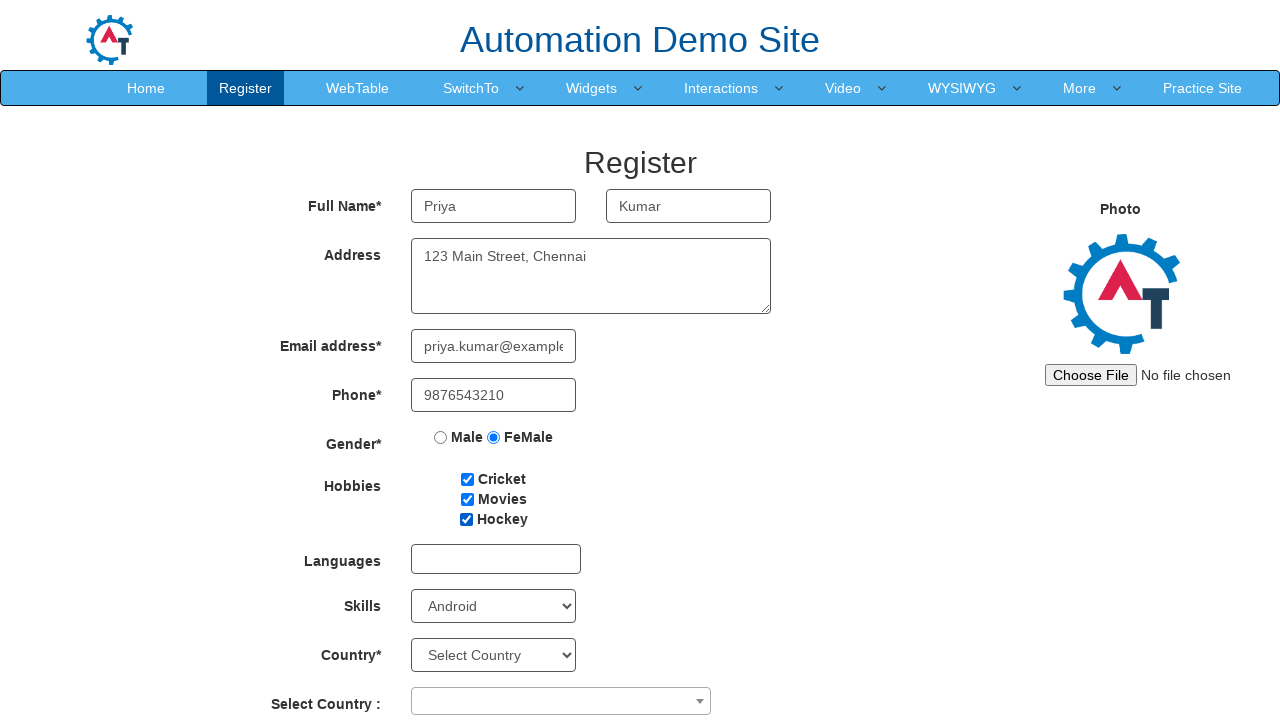

Selected birth year 2003 on #yearbox
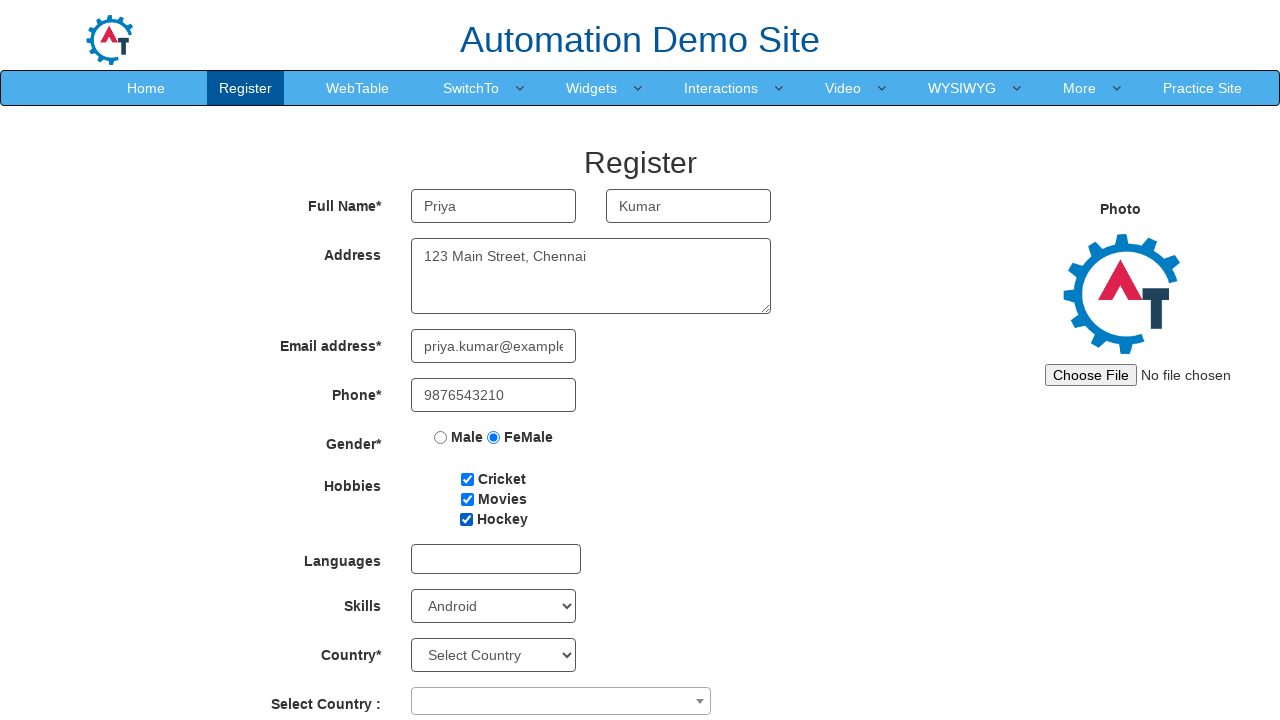

Selected birth month at index 5 on //html/body/section/div/div/div[2]/form/div[11]/div[2]/select
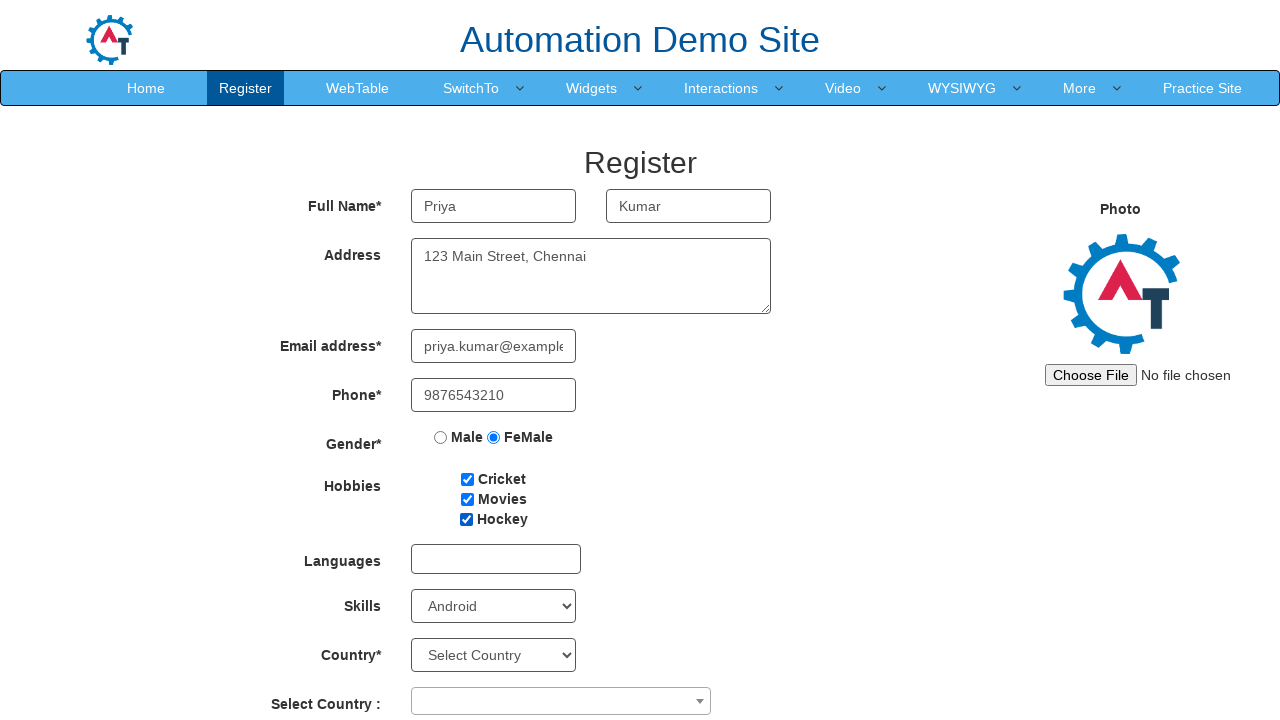

Selected birth day at index 5 on //html/body/section/div/div/div[2]/form/div[11]/div[3]/select
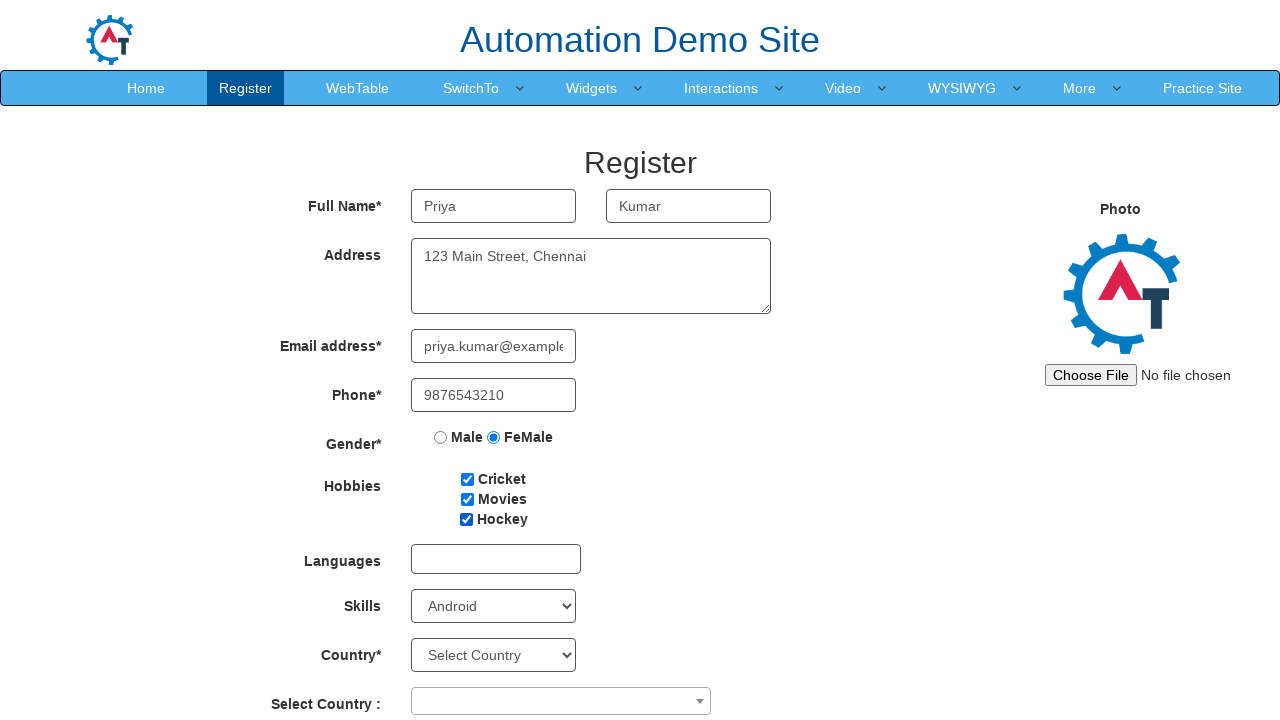

Filled password field with 'TestPass@123' on #firstpassword
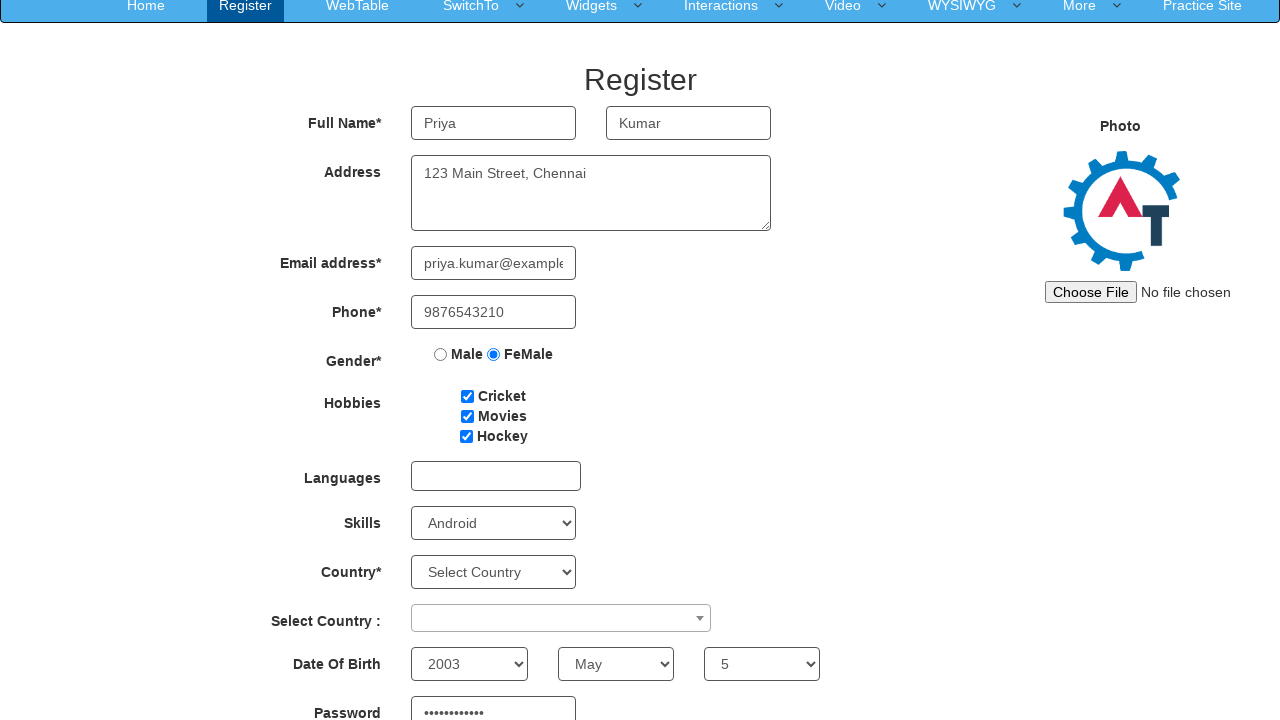

Filled confirm password field with 'TestPass@123' on #secondpassword
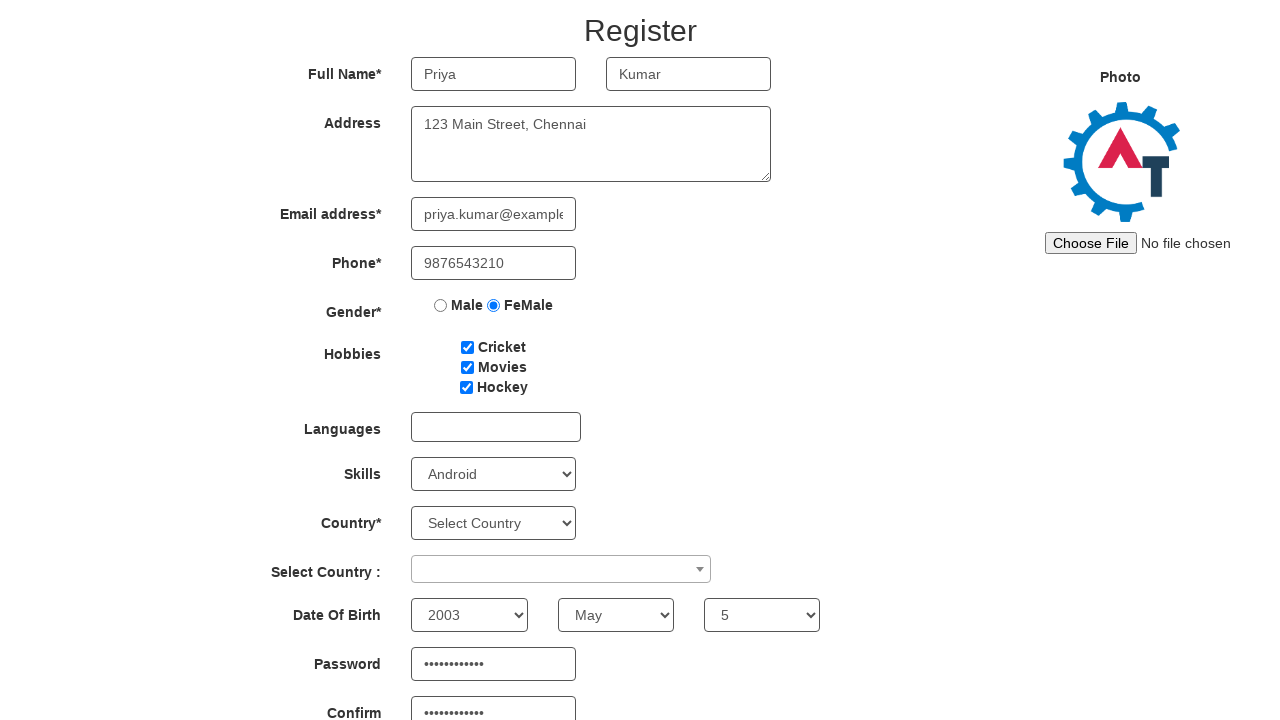

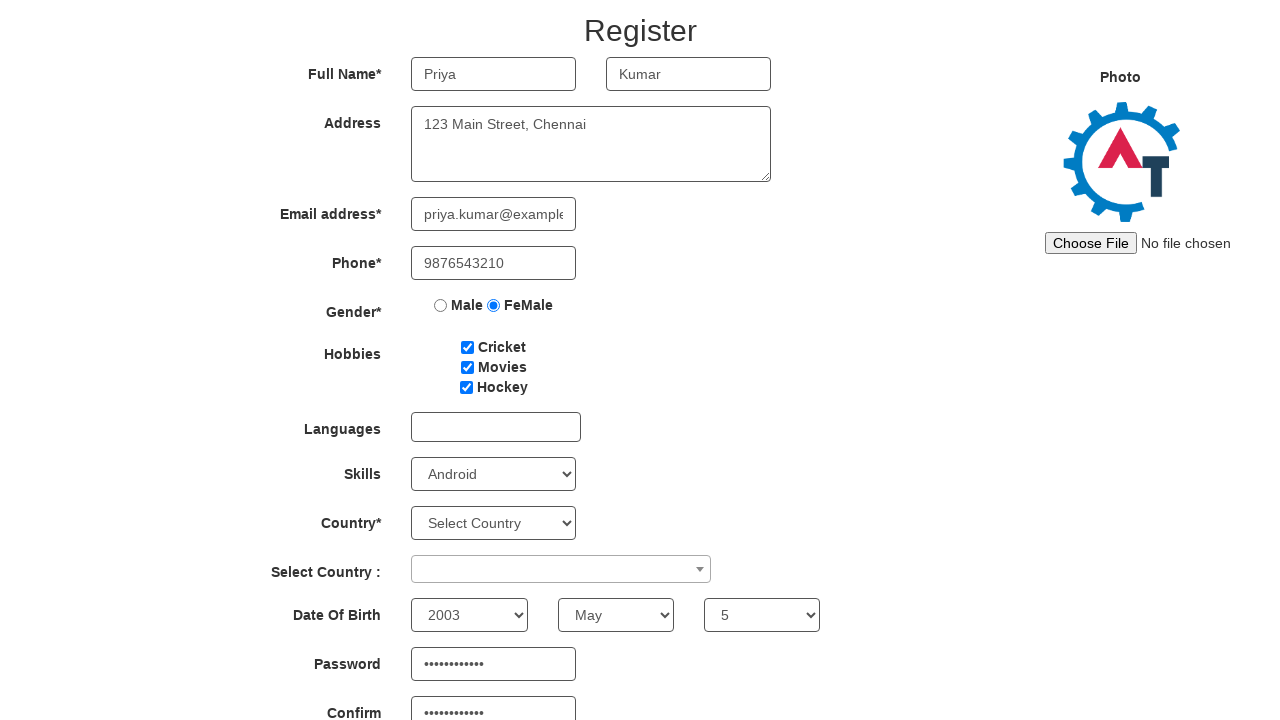